Tests form validation with single digit employee number (1), expecting error

Starting URL: https://elenarivero.github.io/Ejercicio2/index.html

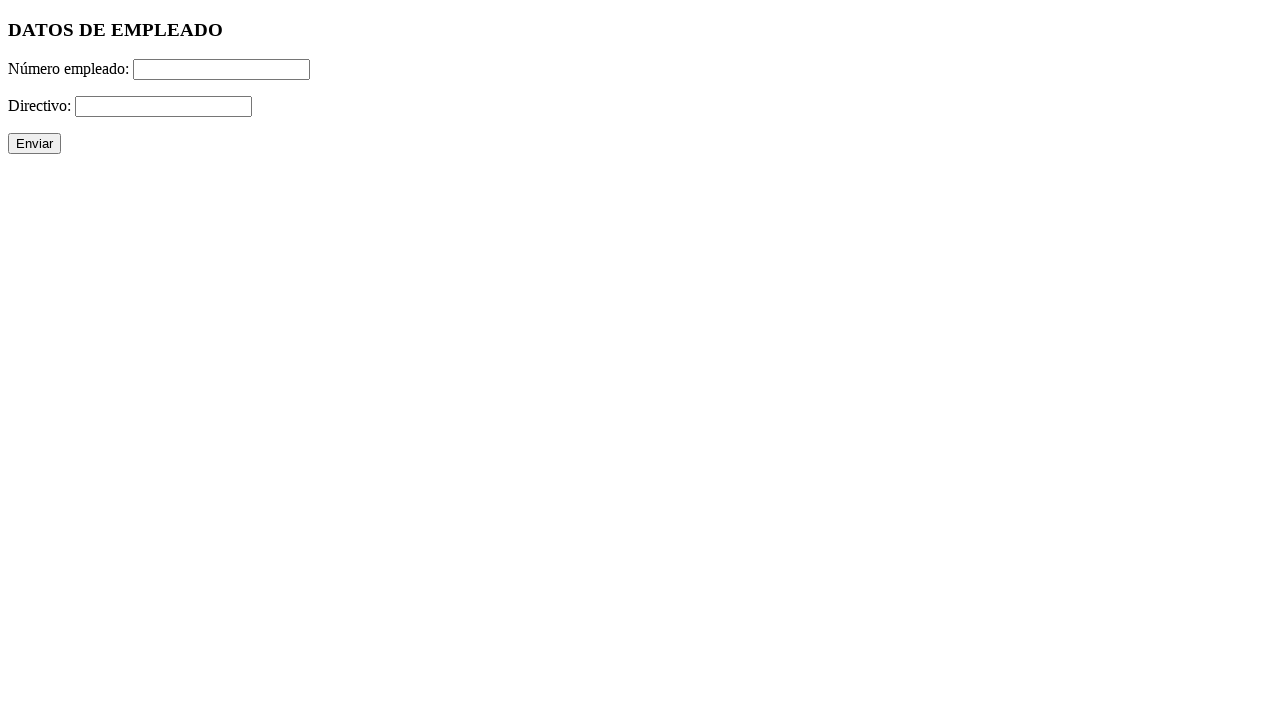

Filled employee number field with single digit '1' on #numero
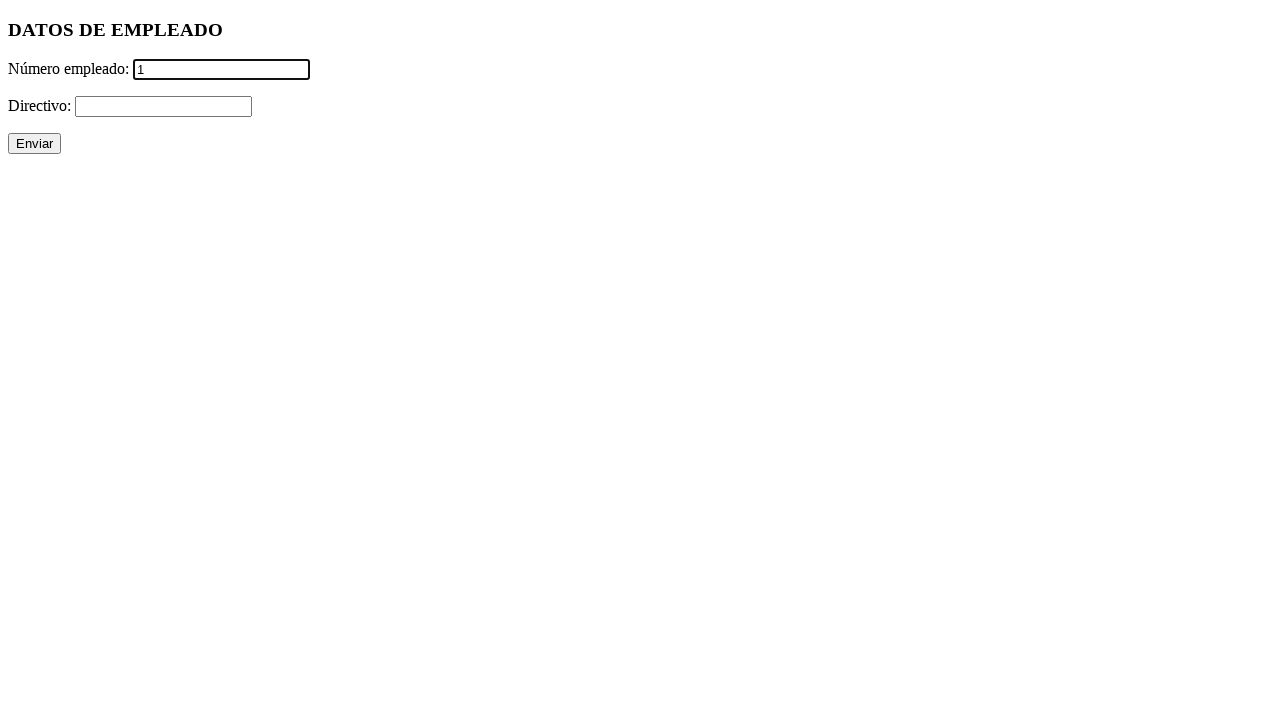

Filled manager field with '-' on #directivo
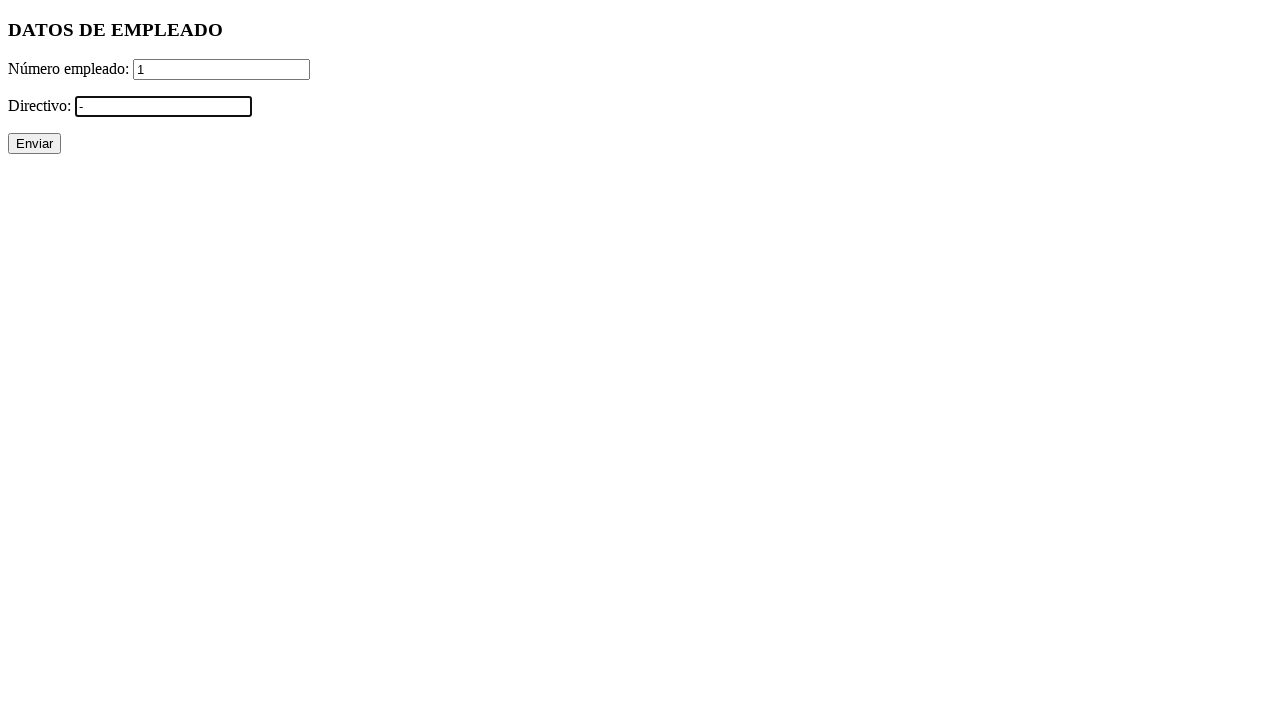

Clicked form submit button at (34, 144) on xpath=//p/input[@type='submit']
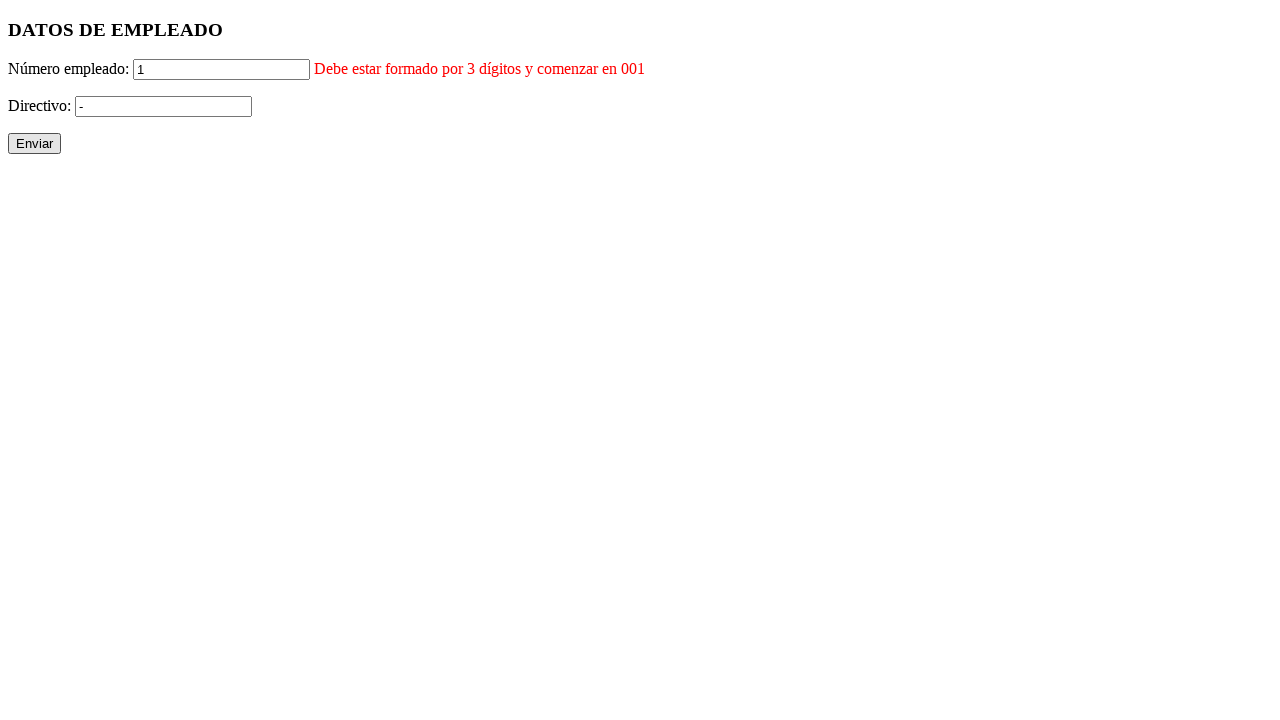

Validation error message for employee number appeared
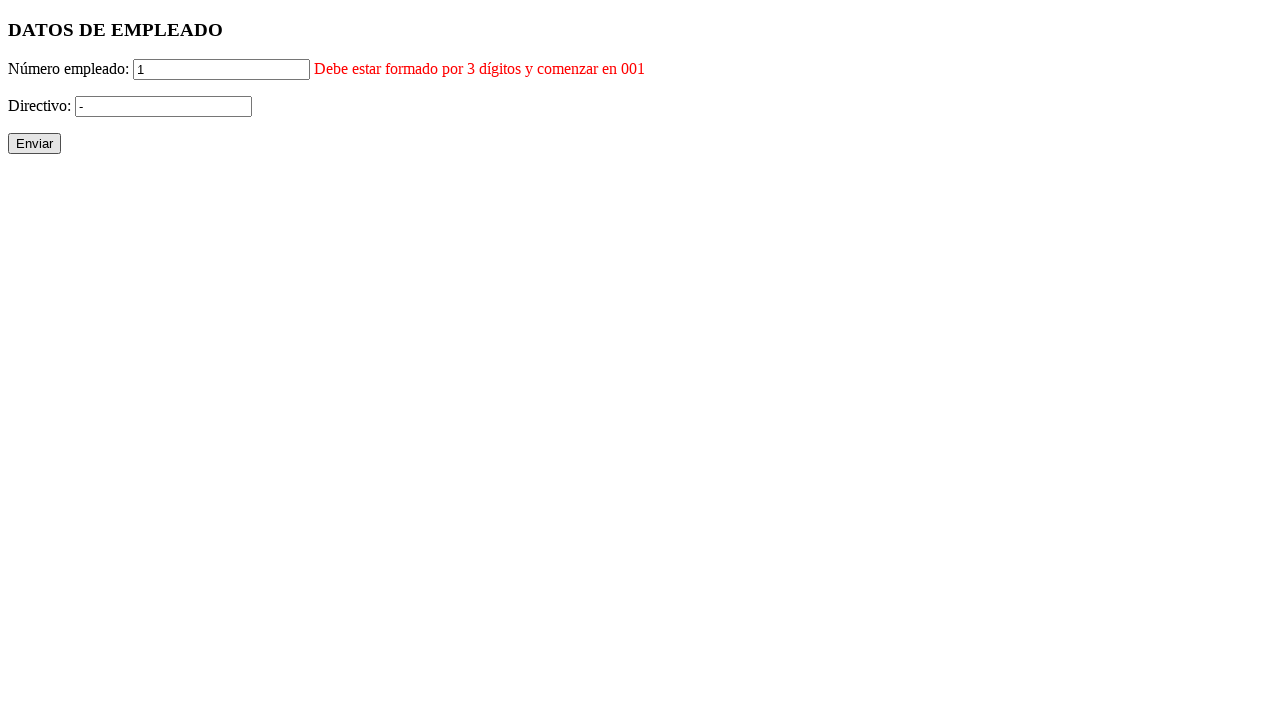

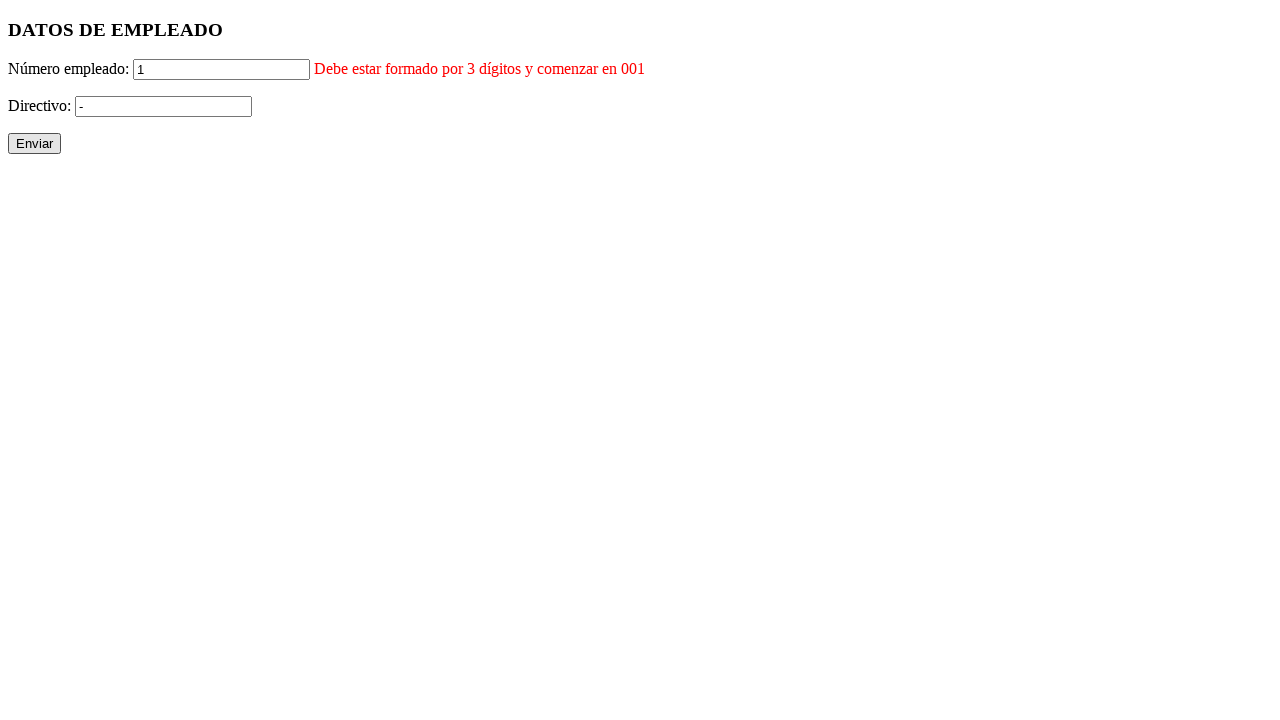